Clicks on a specific product's add to cart button and iterates through products to get their names

Starting URL: https://rahulshettyacademy.com/seleniumPractise/#/

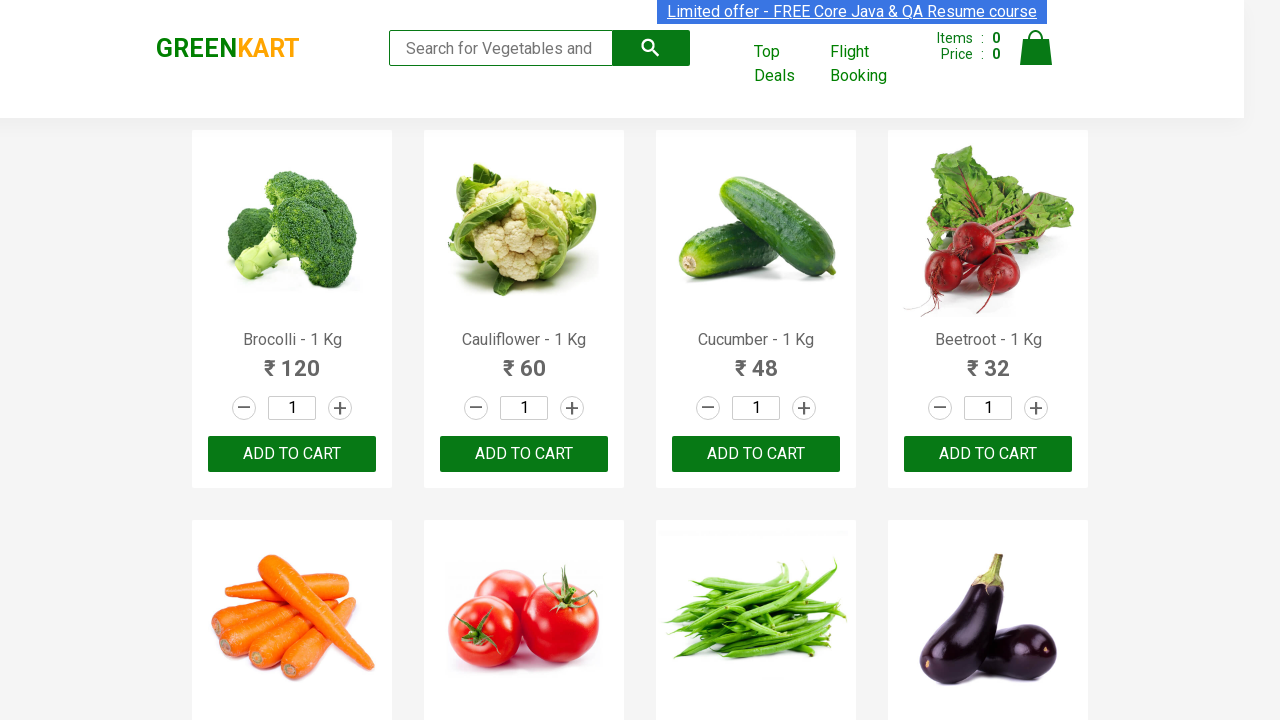

Clicked ADD TO CART button for the third product at (756, 454) on .products .product >> nth=2 >> internal:text="ADD TO CART"i
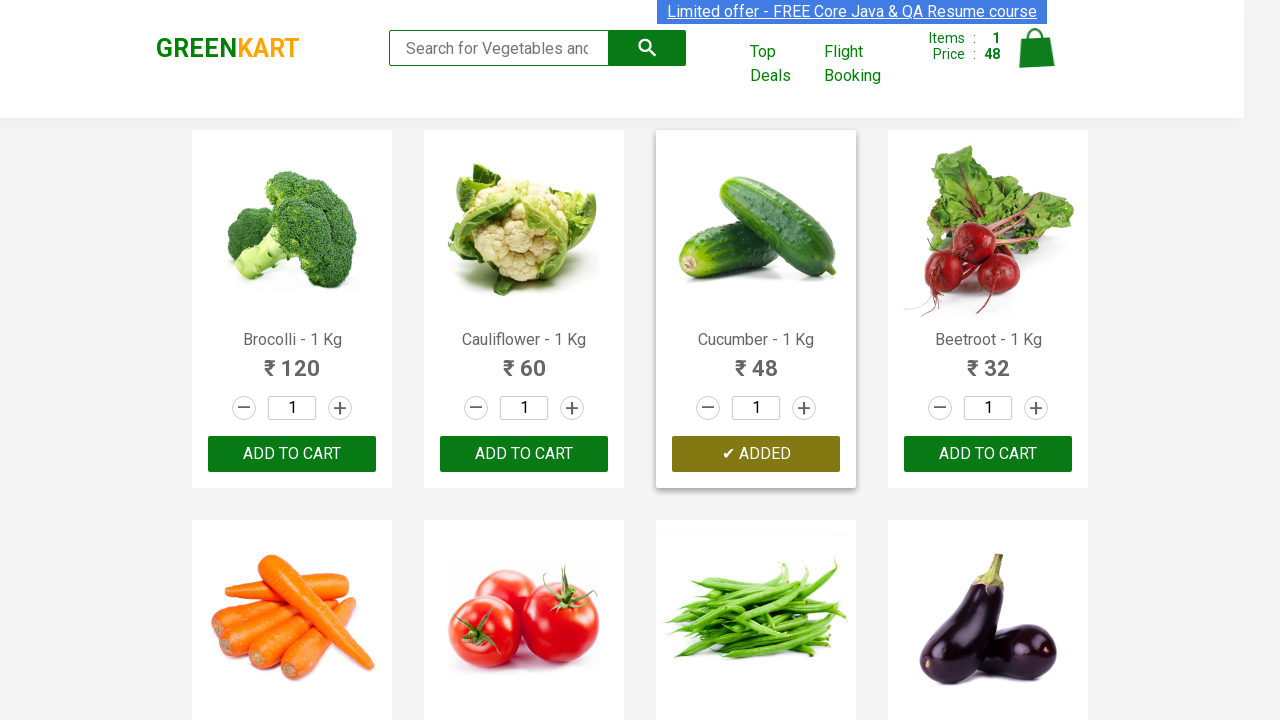

Retrieved all products from the page
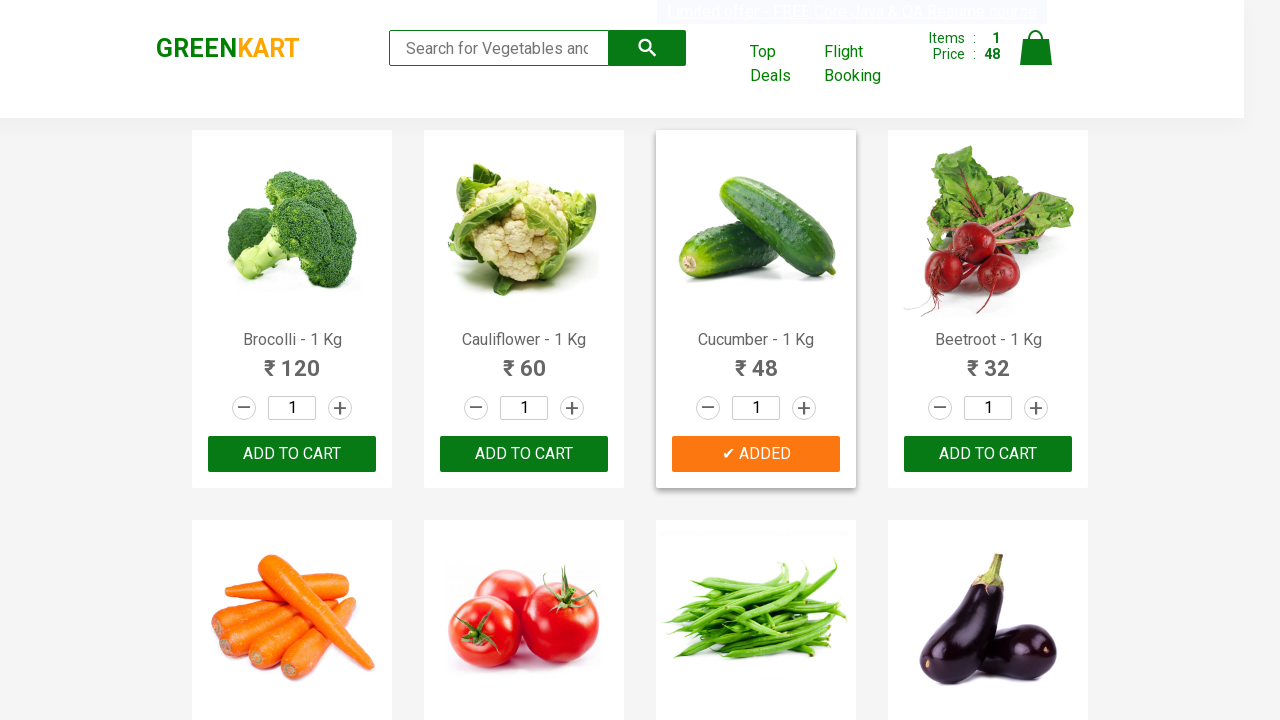

Retrieved product name: Brocolli - 1 Kg
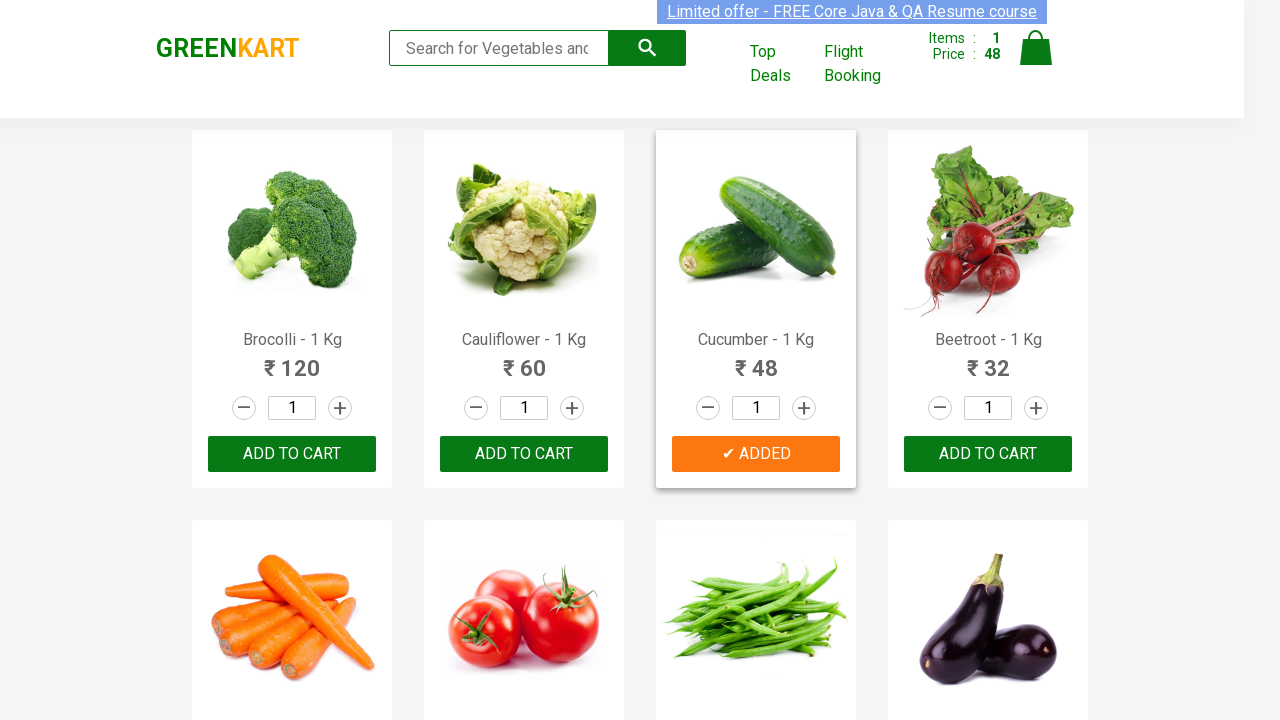

Retrieved product name: Cauliflower - 1 Kg
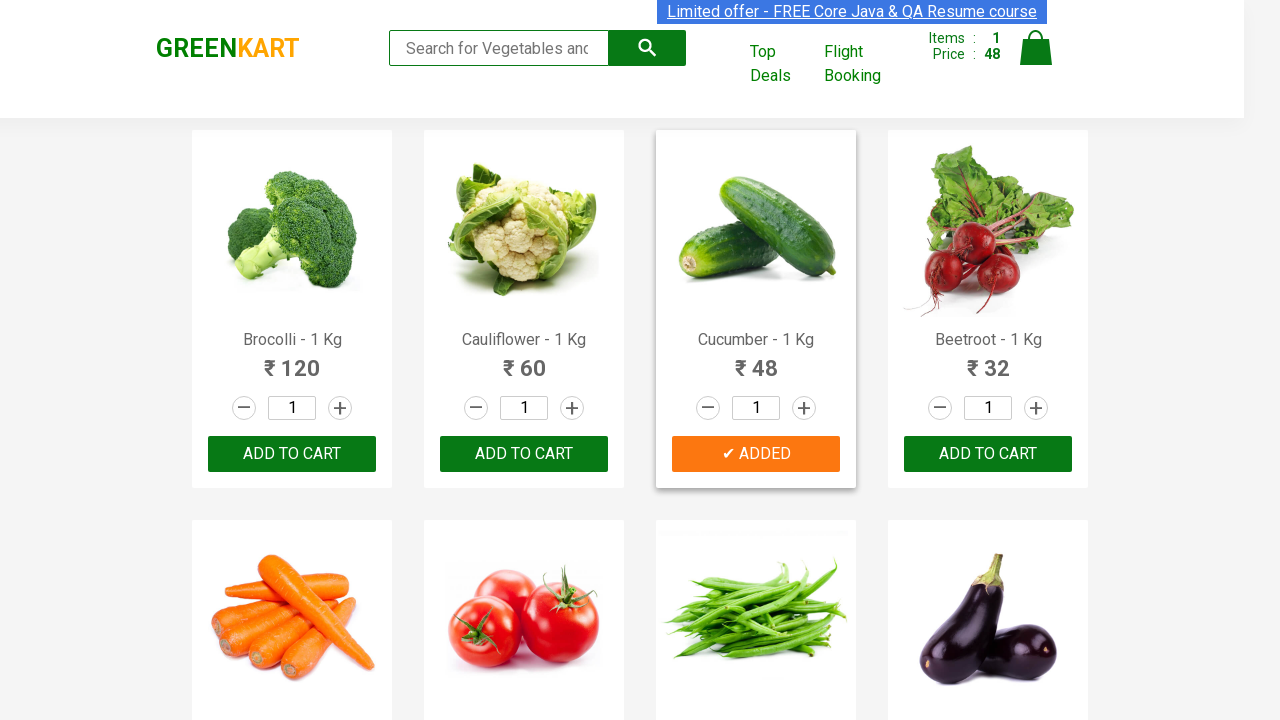

Retrieved product name: Cucumber - 1 Kg
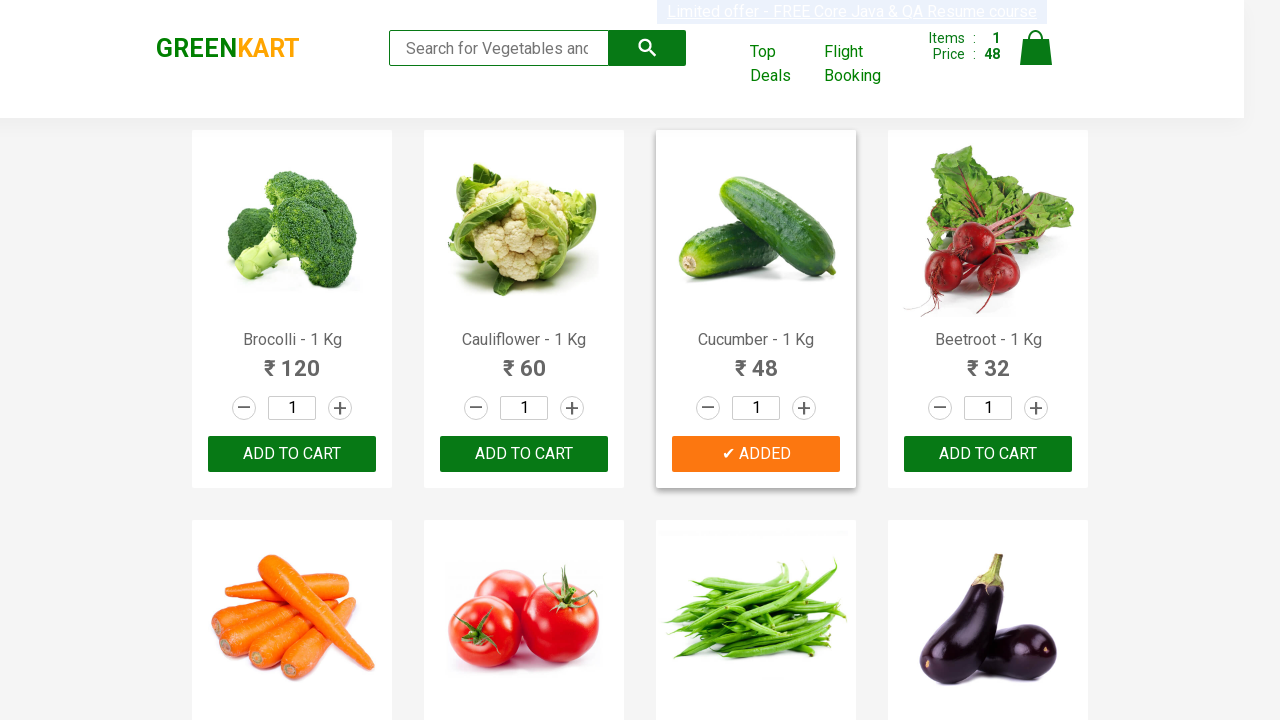

Retrieved product name: Beetroot - 1 Kg
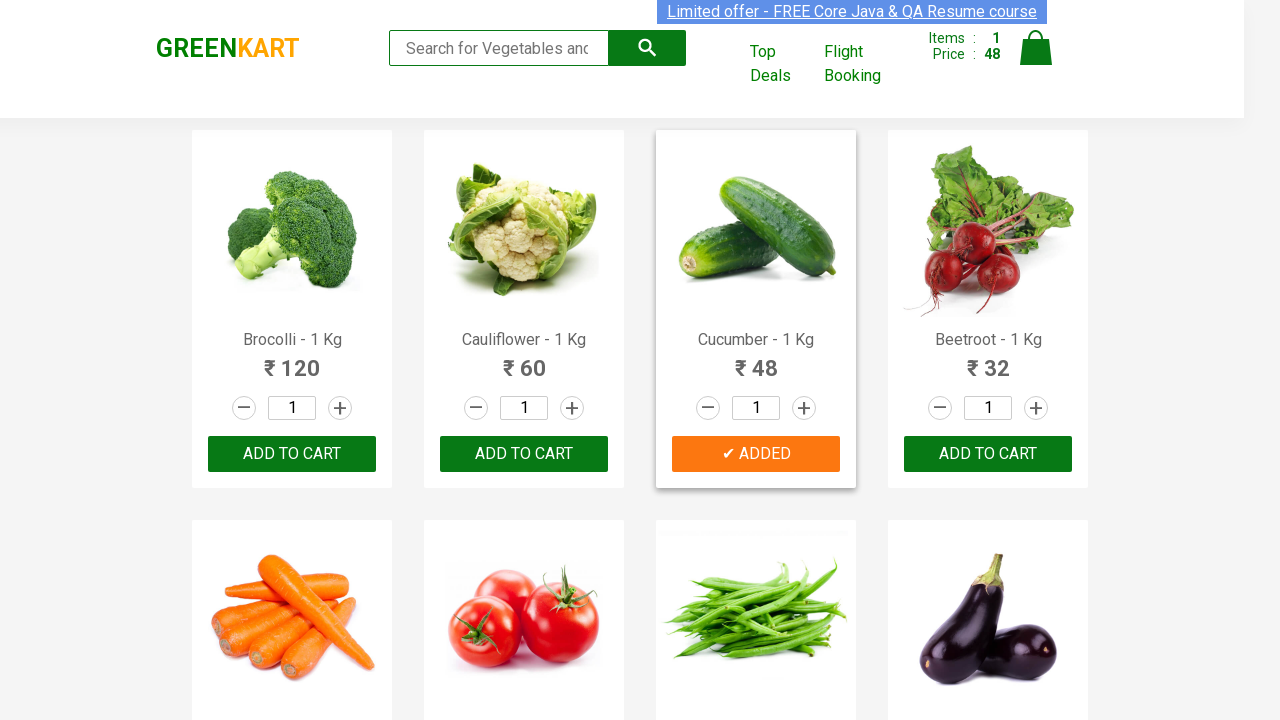

Retrieved product name: Carrot - 1 Kg
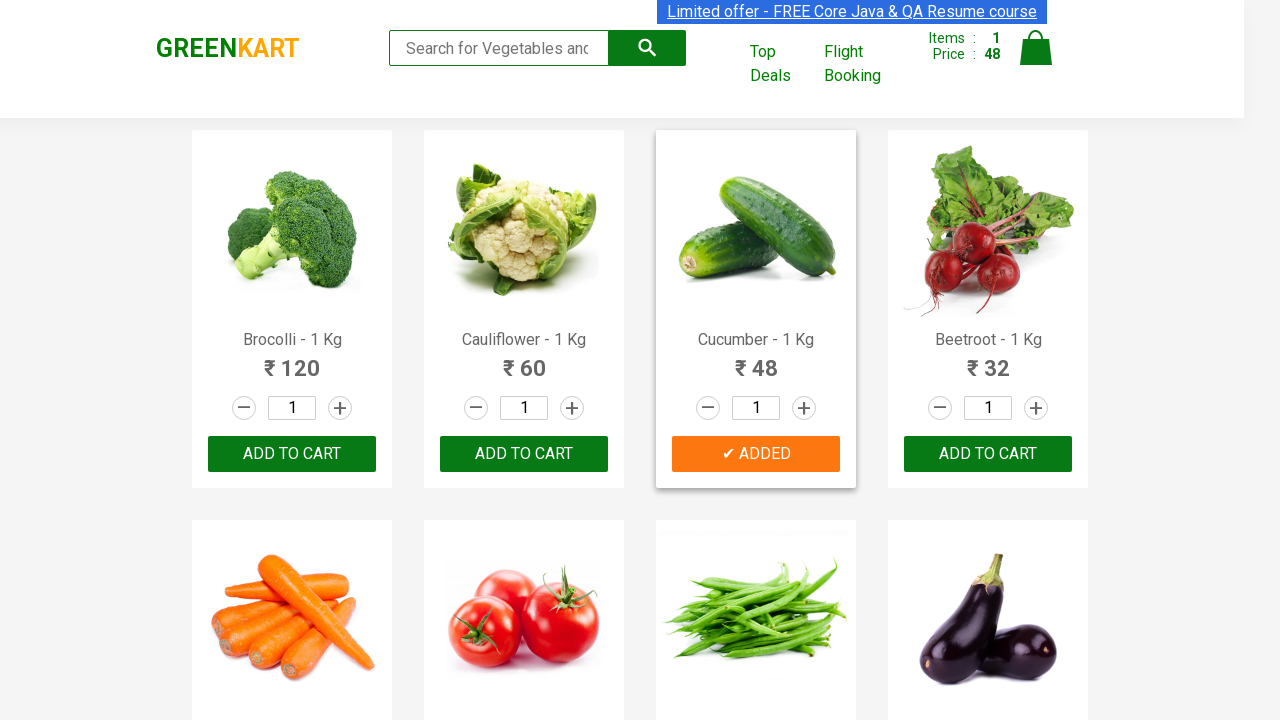

Retrieved product name: Tomato - 1 Kg
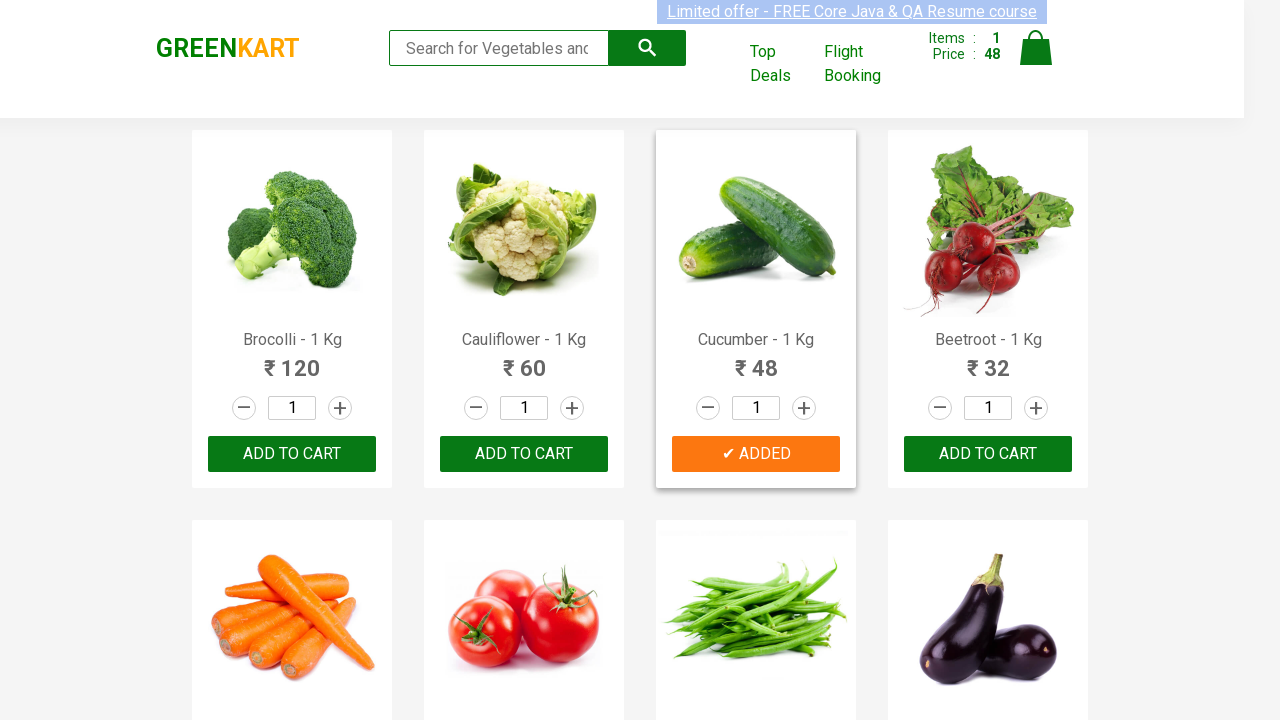

Retrieved product name: Beans - 1 Kg
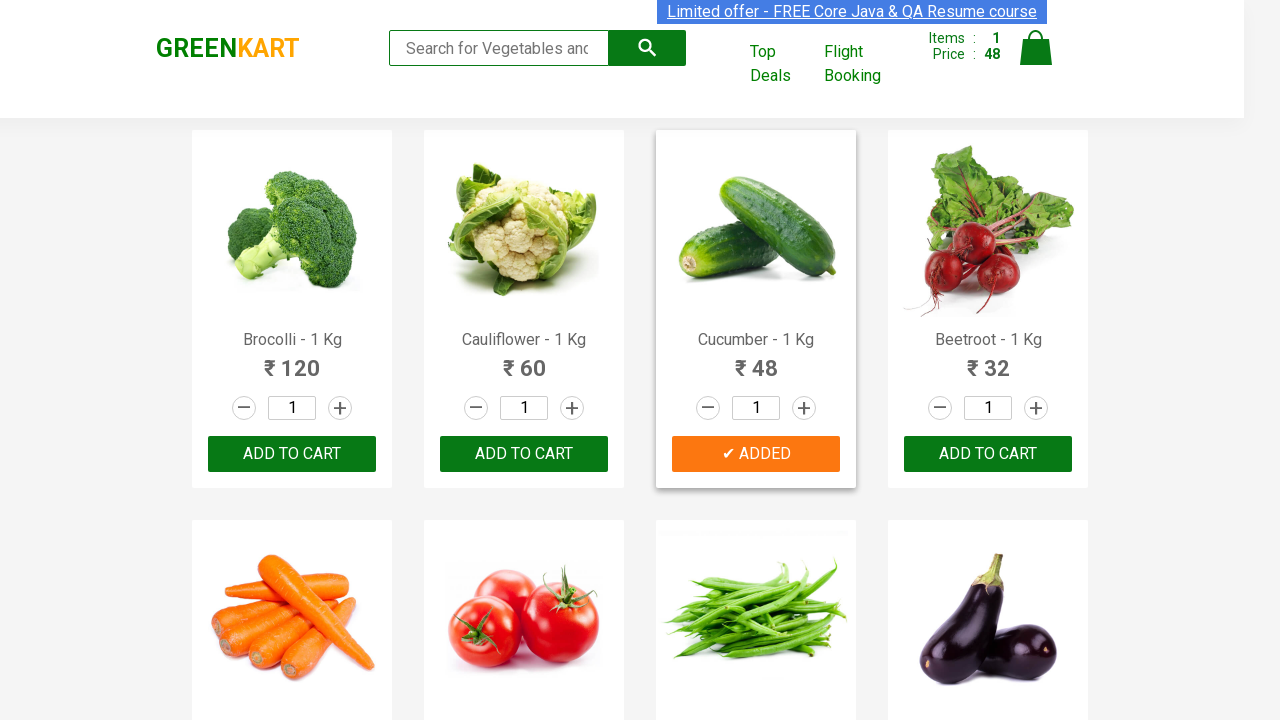

Retrieved product name: Brinjal - 1 Kg
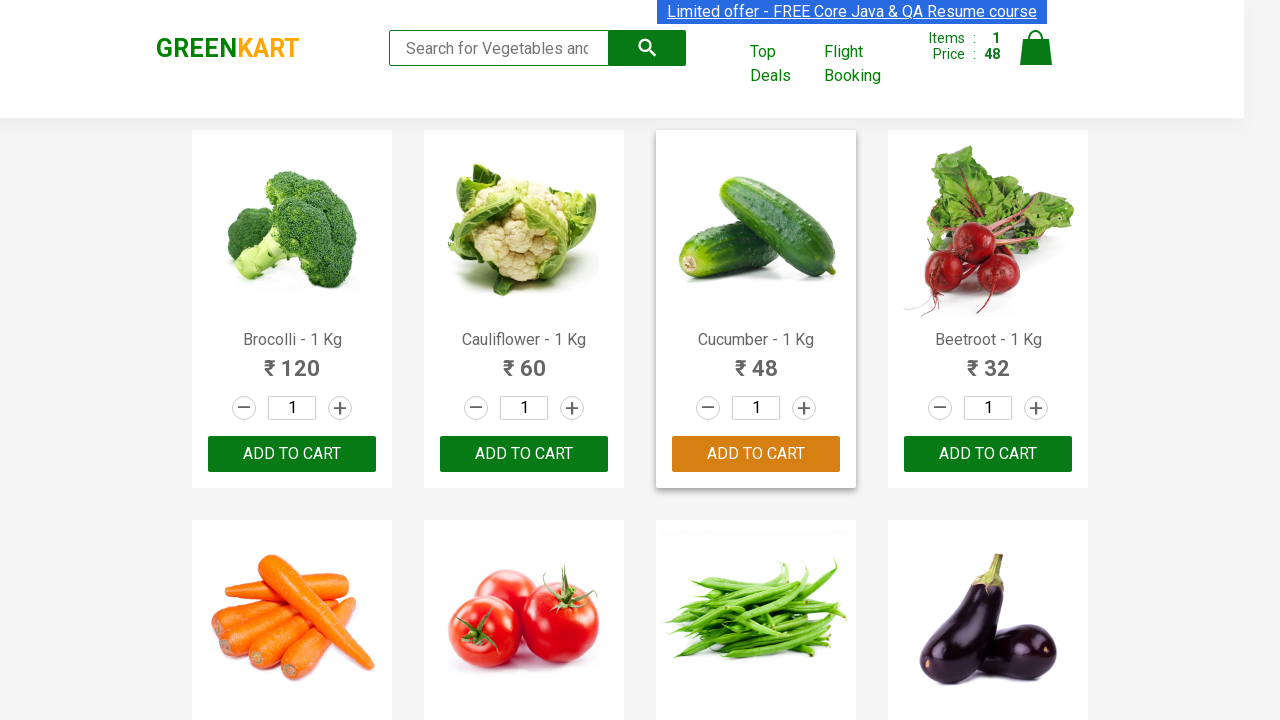

Retrieved product name: Capsicum
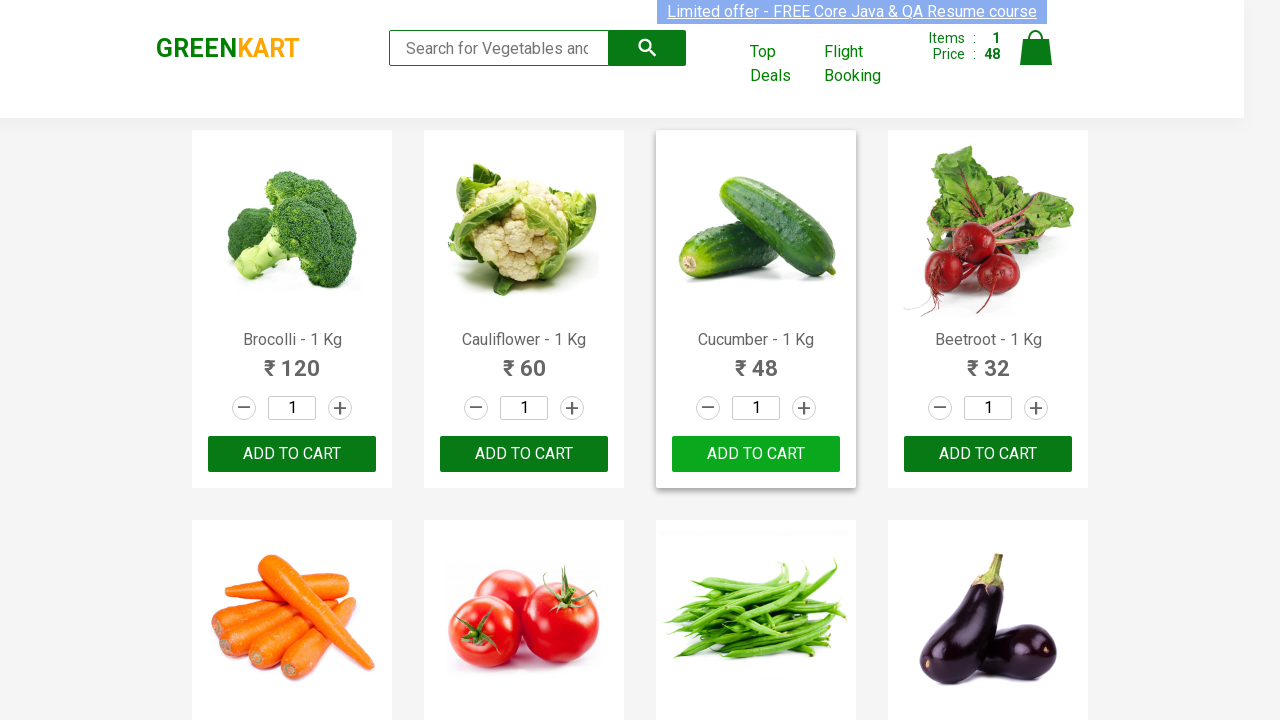

Retrieved product name: Mushroom - 1 Kg
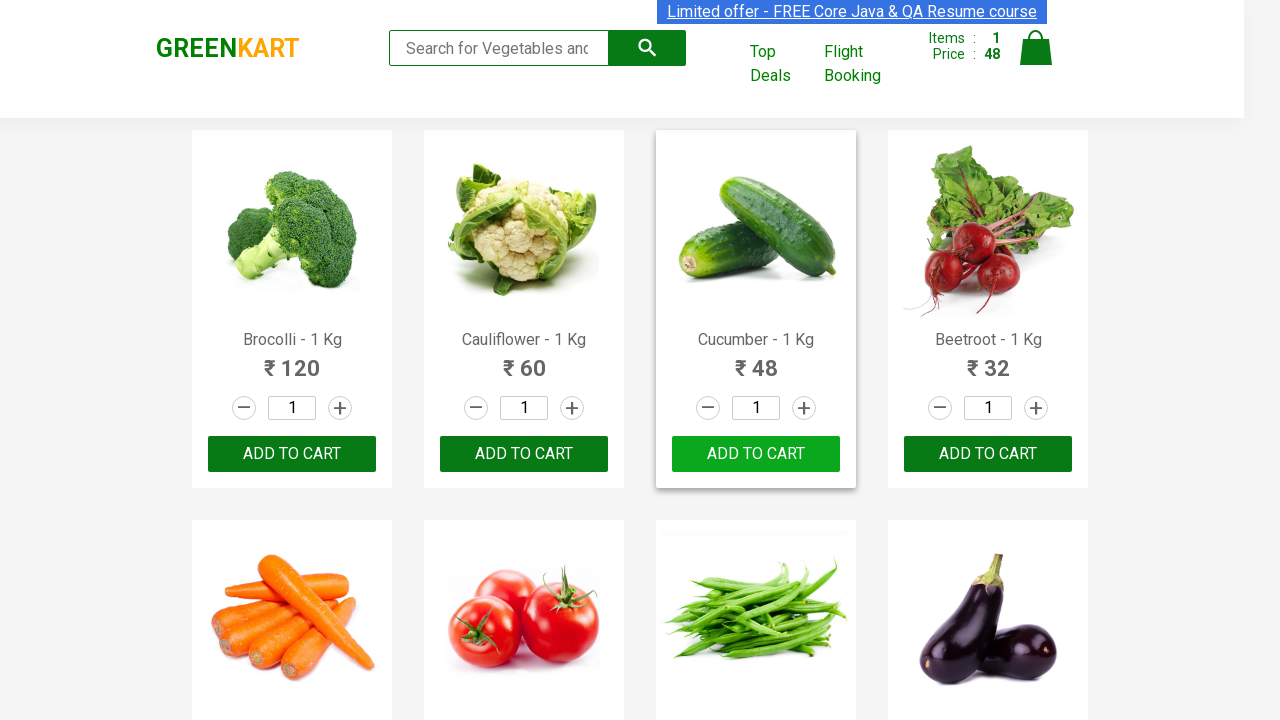

Retrieved product name: Potato - 1 Kg
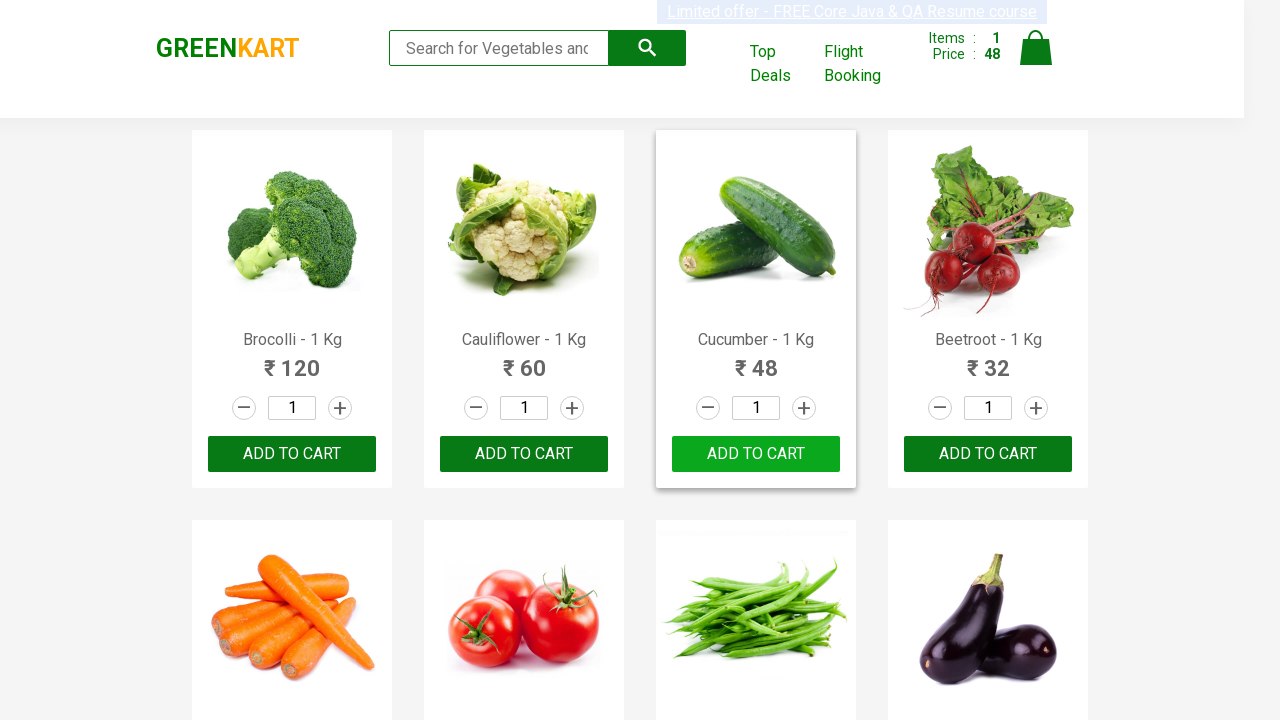

Retrieved product name: Pumpkin - 1 Kg
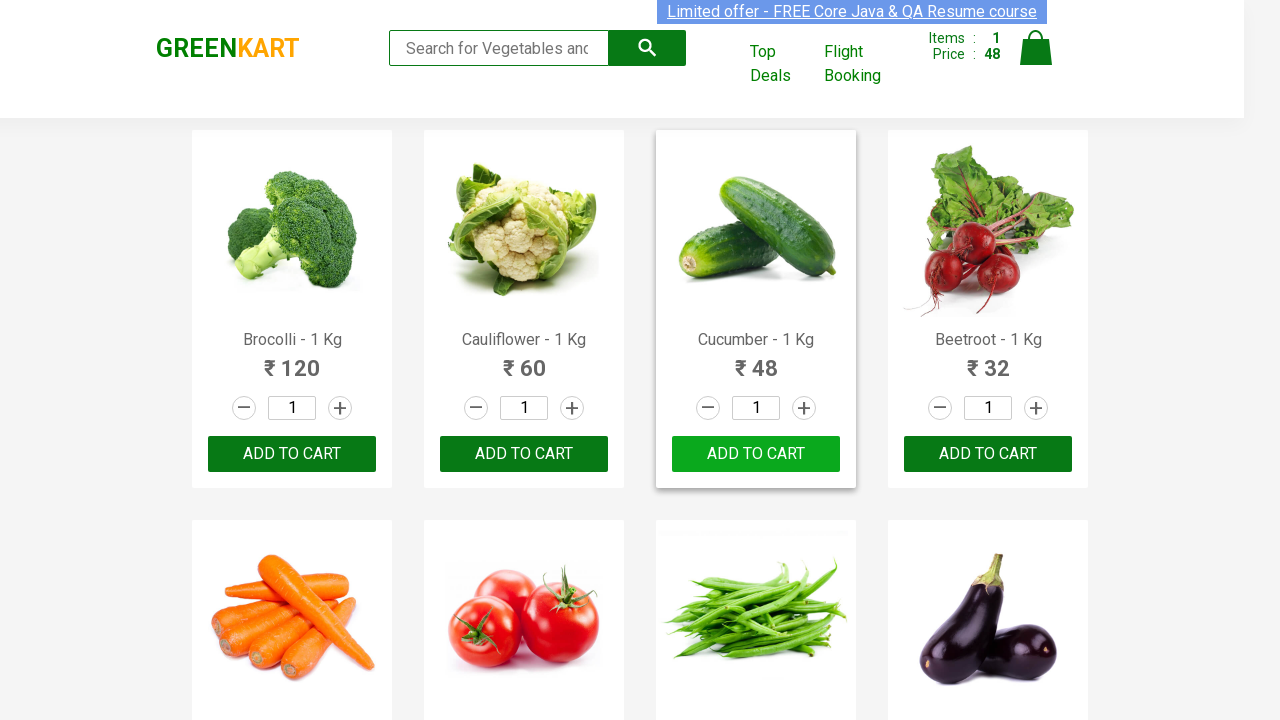

Retrieved product name: Corn - 1 Kg
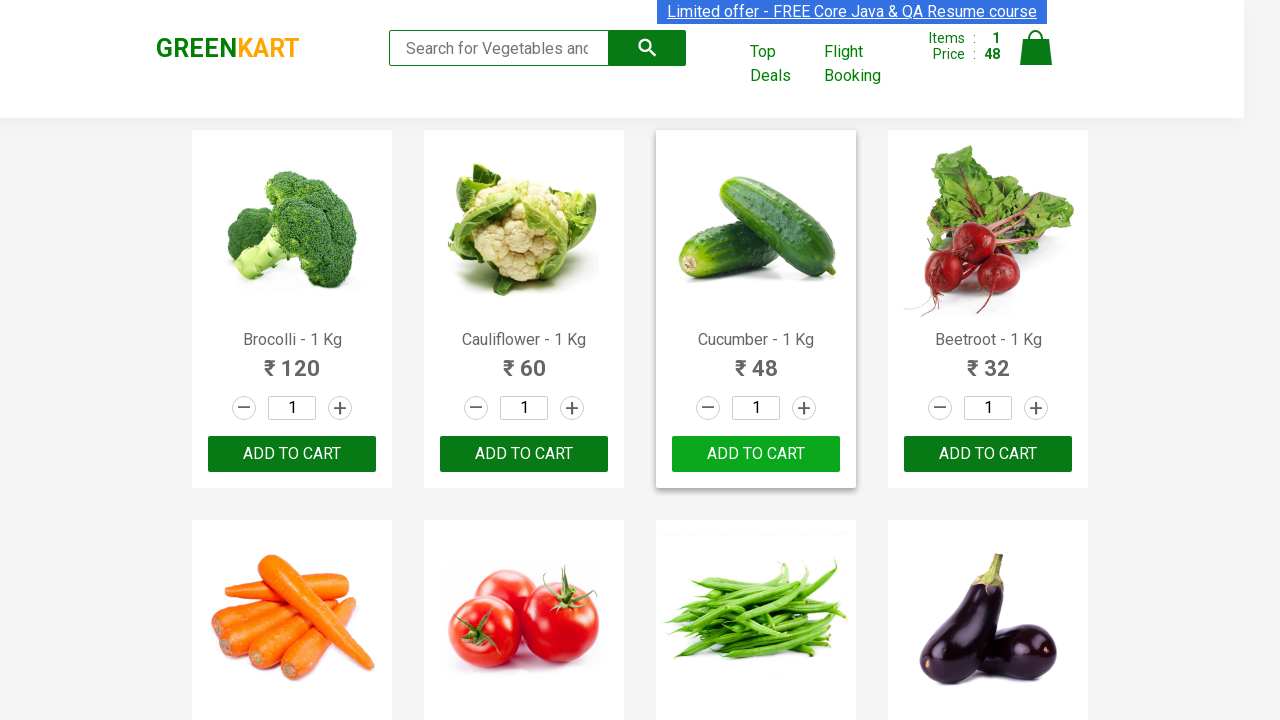

Retrieved product name: Onion - 1 Kg
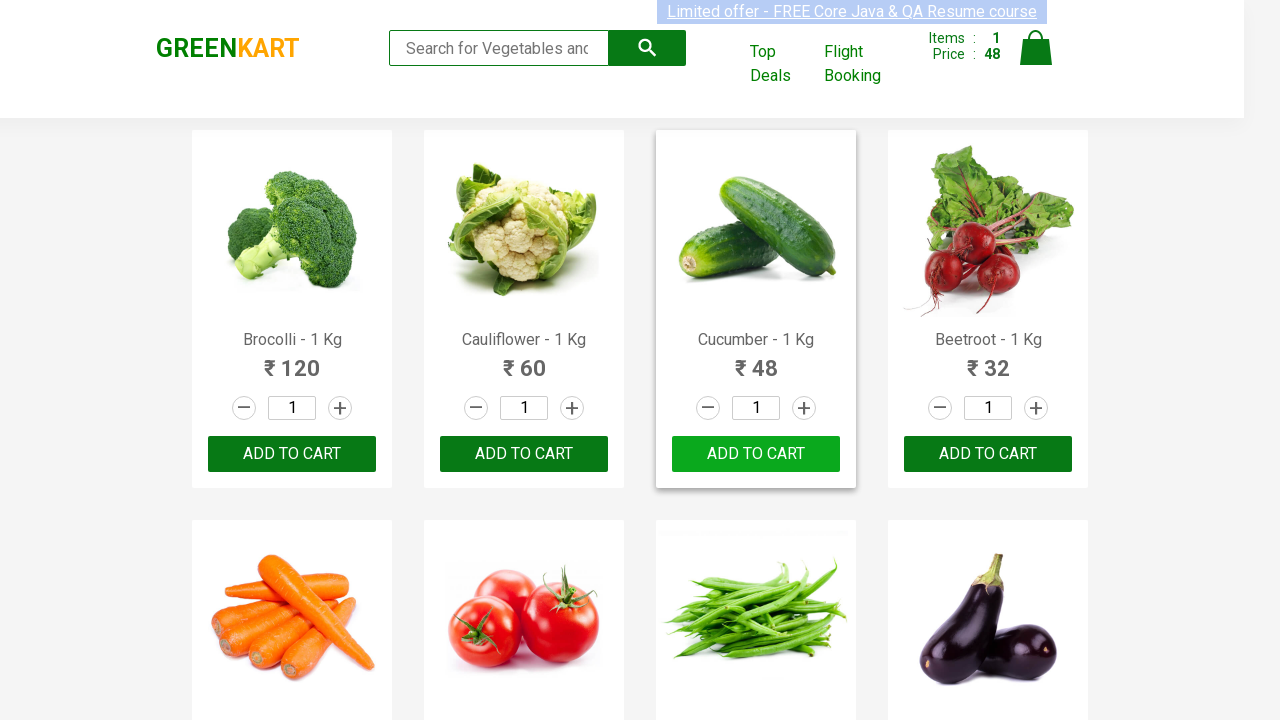

Retrieved product name: Apple - 1 Kg
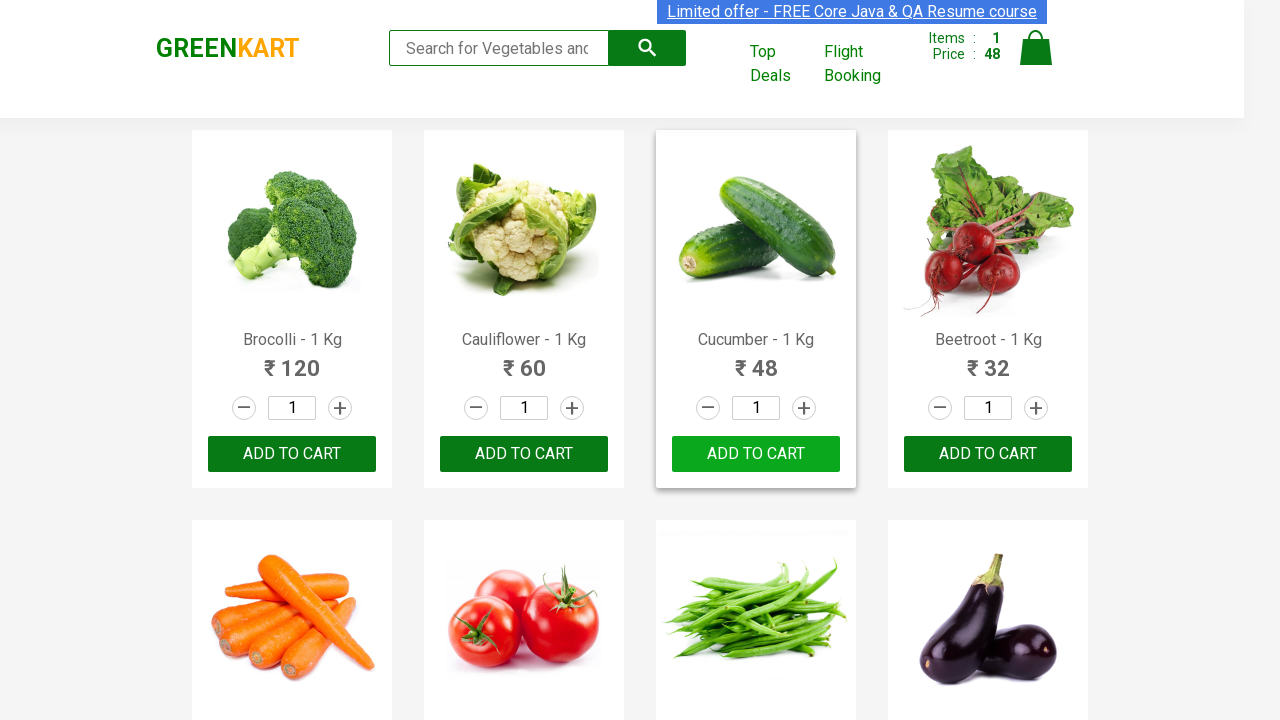

Retrieved product name: Banana - 1 Kg
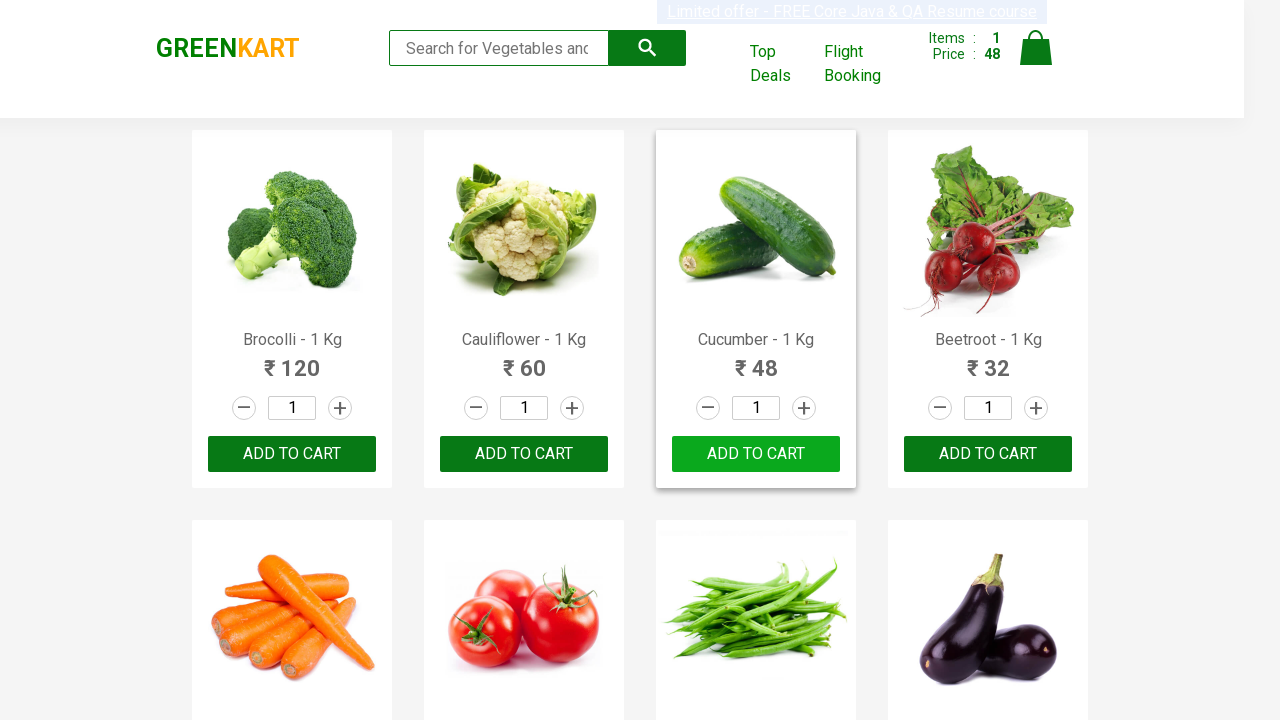

Retrieved product name: Grapes - 1 Kg
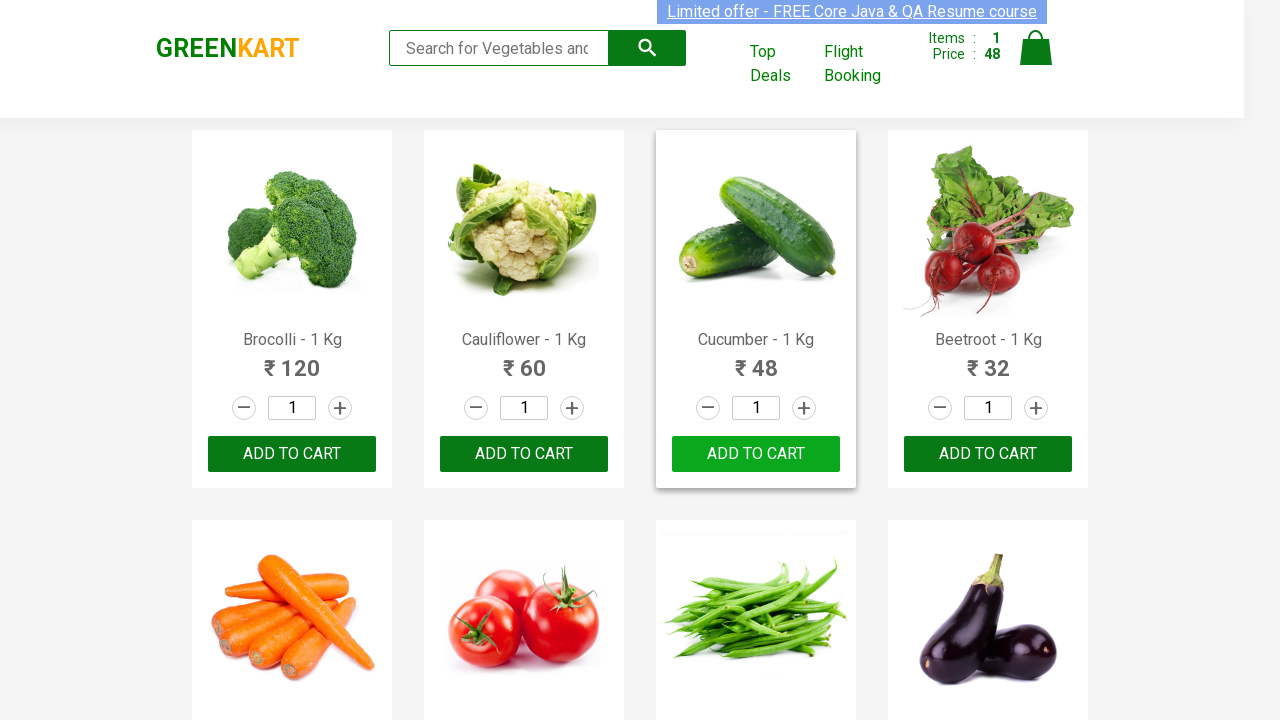

Retrieved product name: Mango - 1 Kg
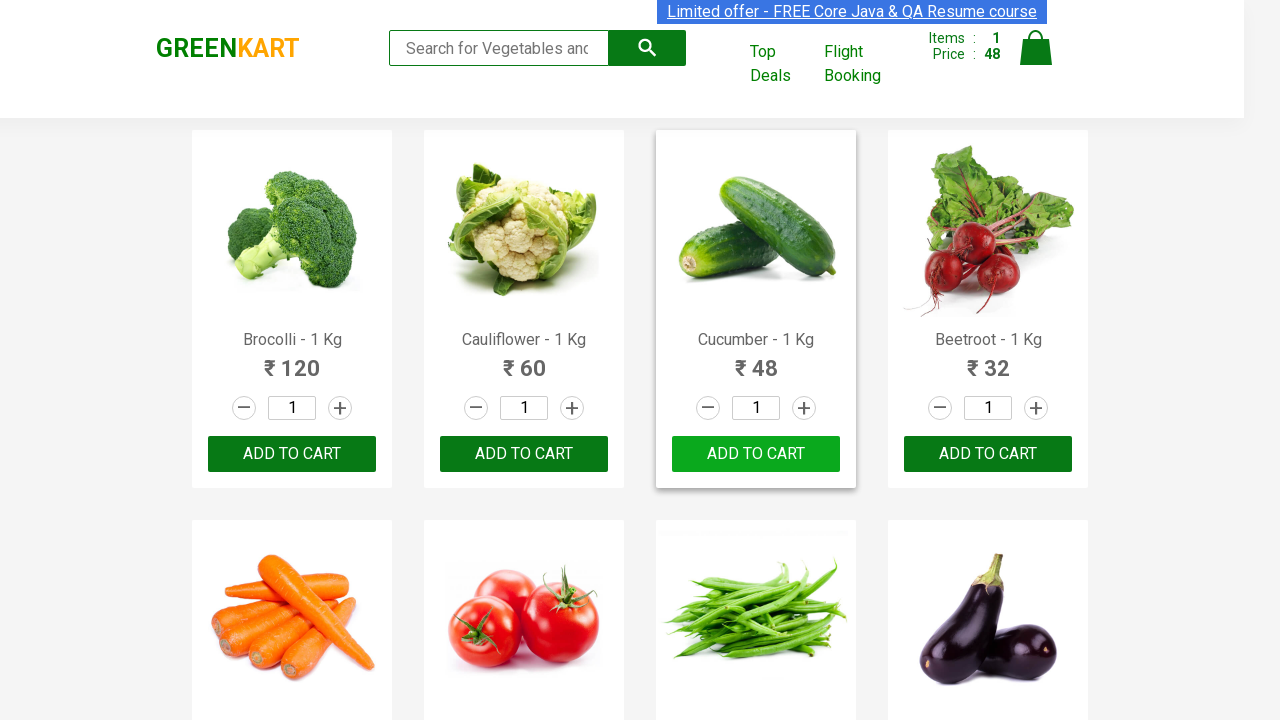

Retrieved product name: Musk Melon - 1 Kg
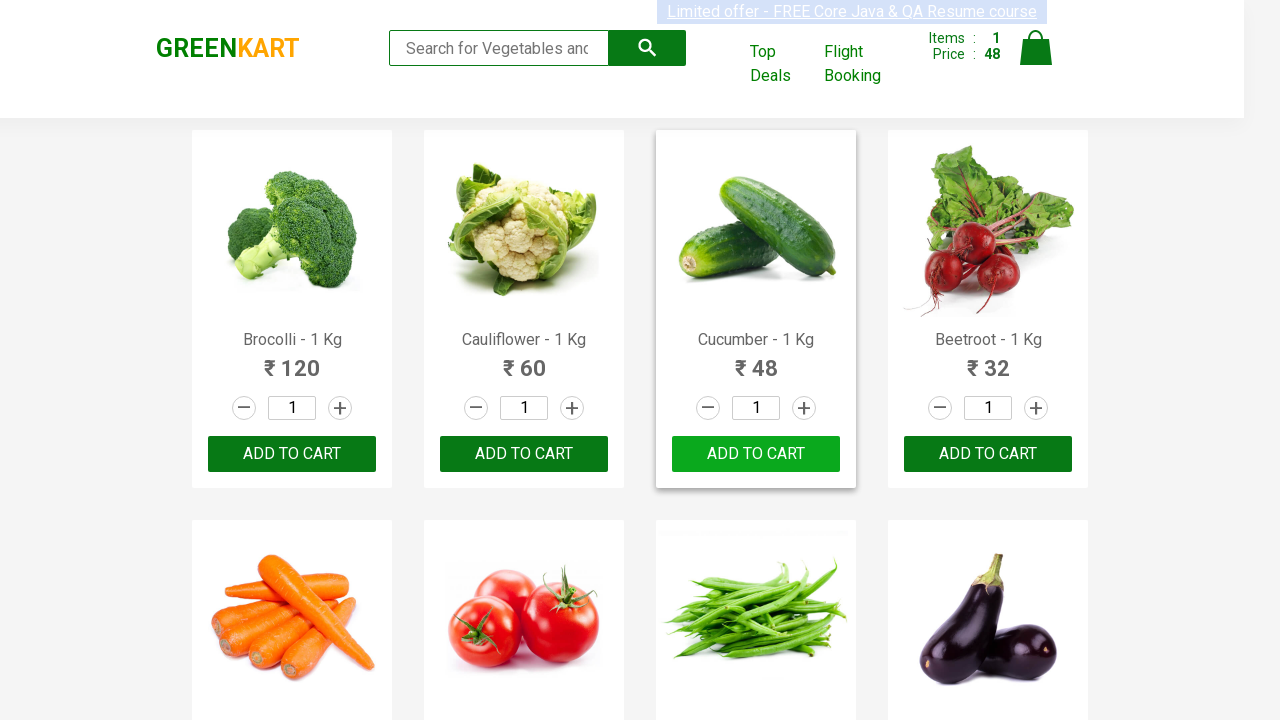

Retrieved product name: Orange - 1 Kg
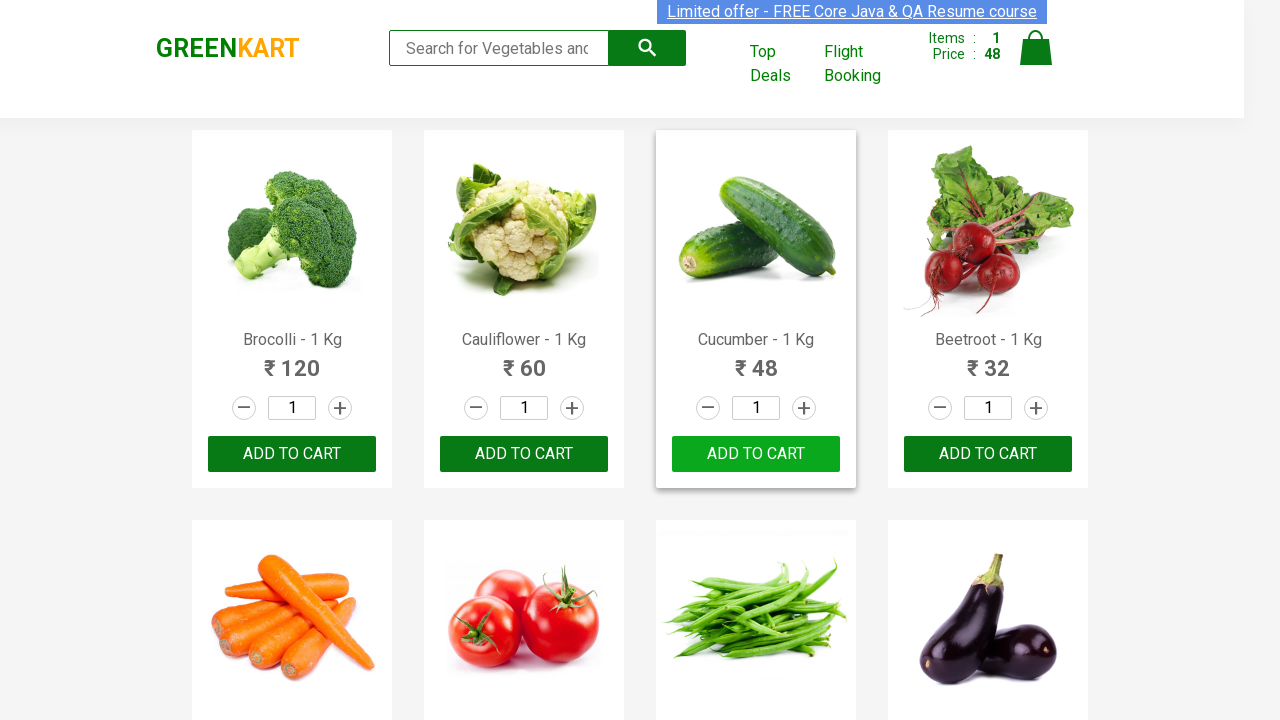

Retrieved product name: Pears - 1 Kg
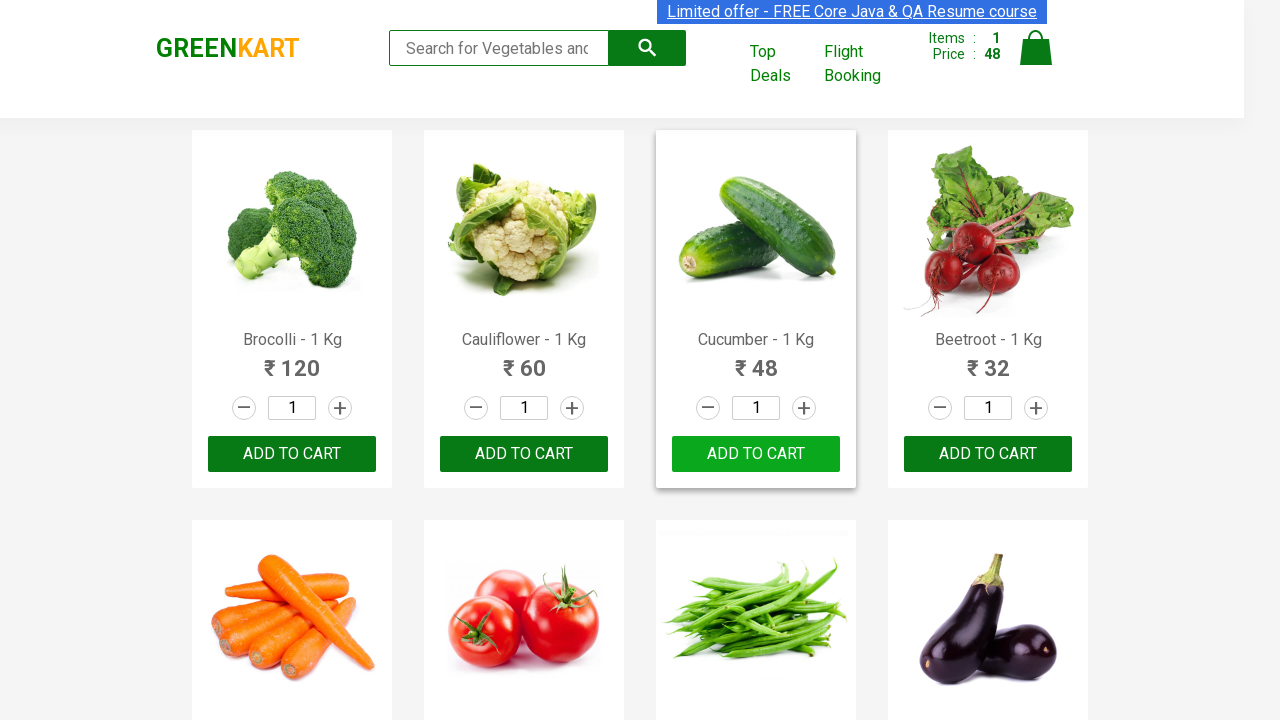

Retrieved product name: Pomegranate - 1 Kg
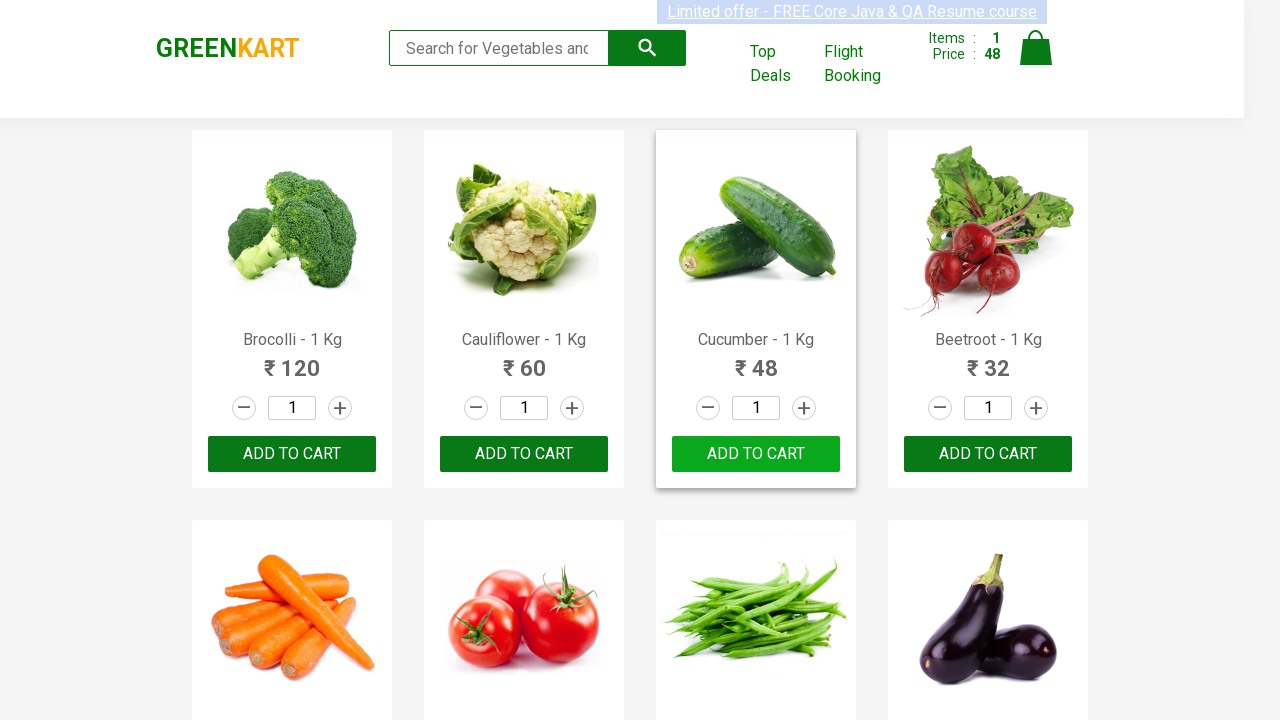

Retrieved product name: Raspberry - 1/4 Kg
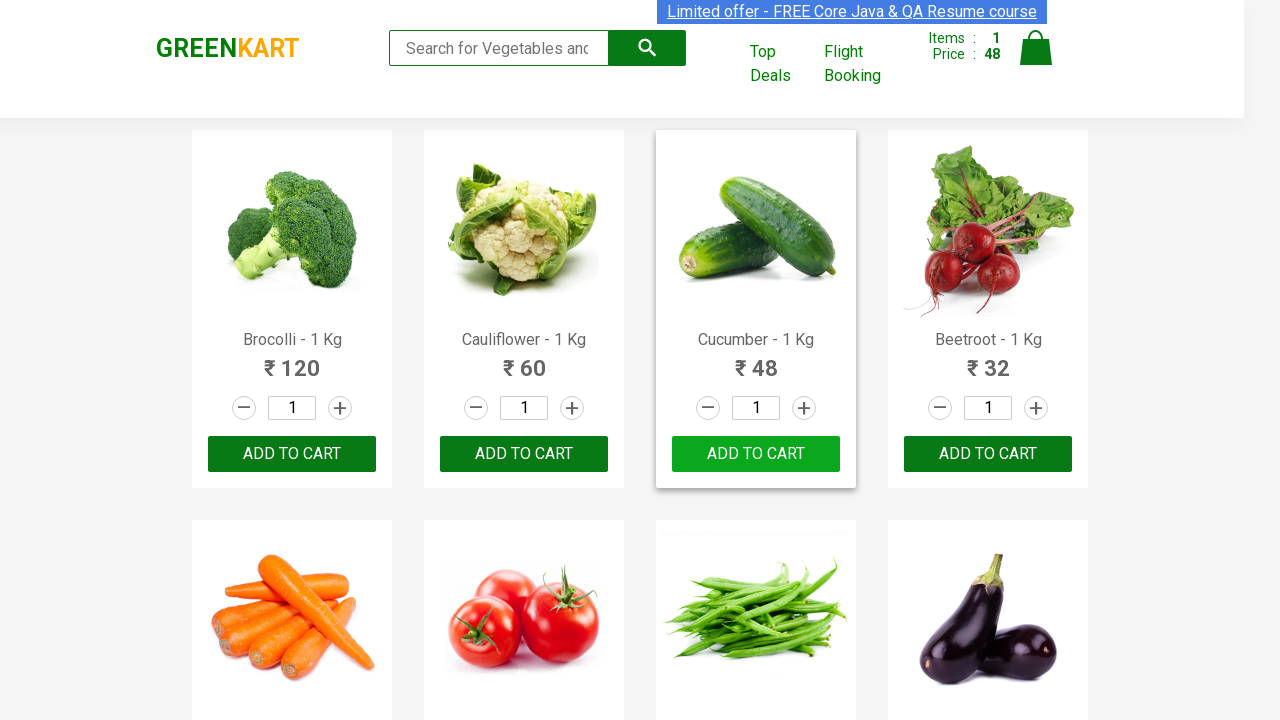

Retrieved product name: Strawberry - 1/4 Kg
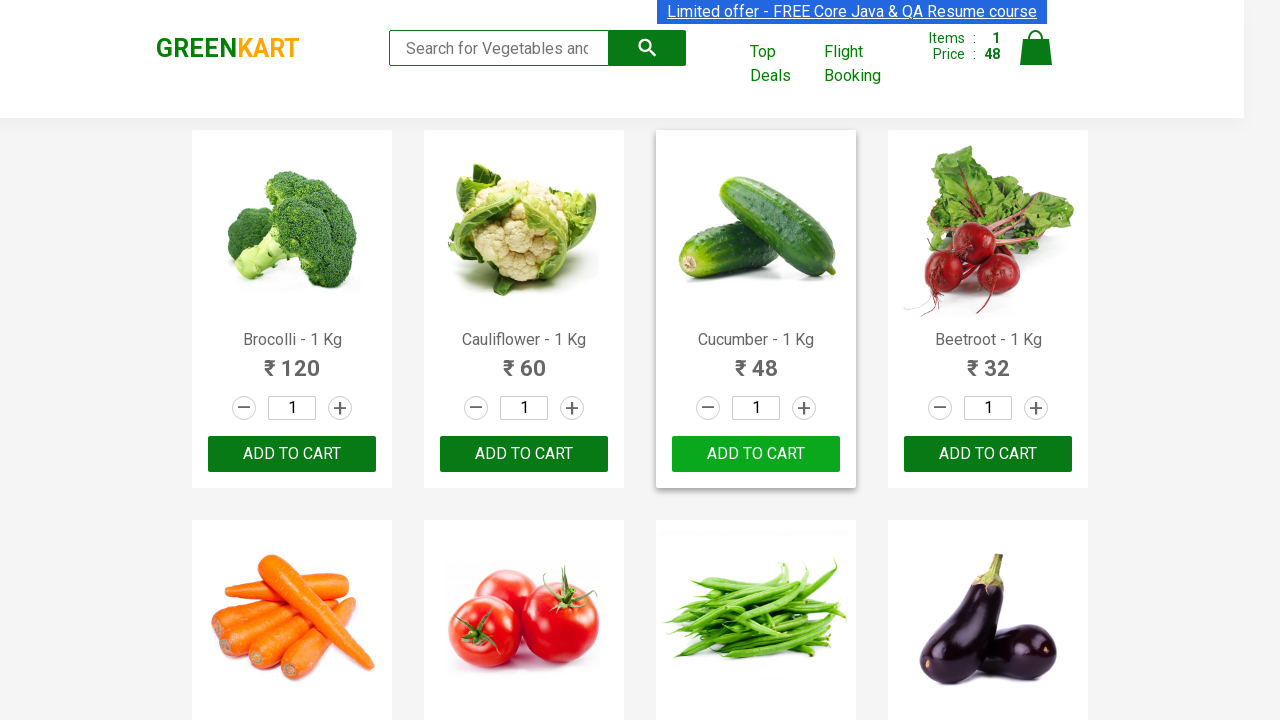

Retrieved product name: Water Melon - 1 Kg
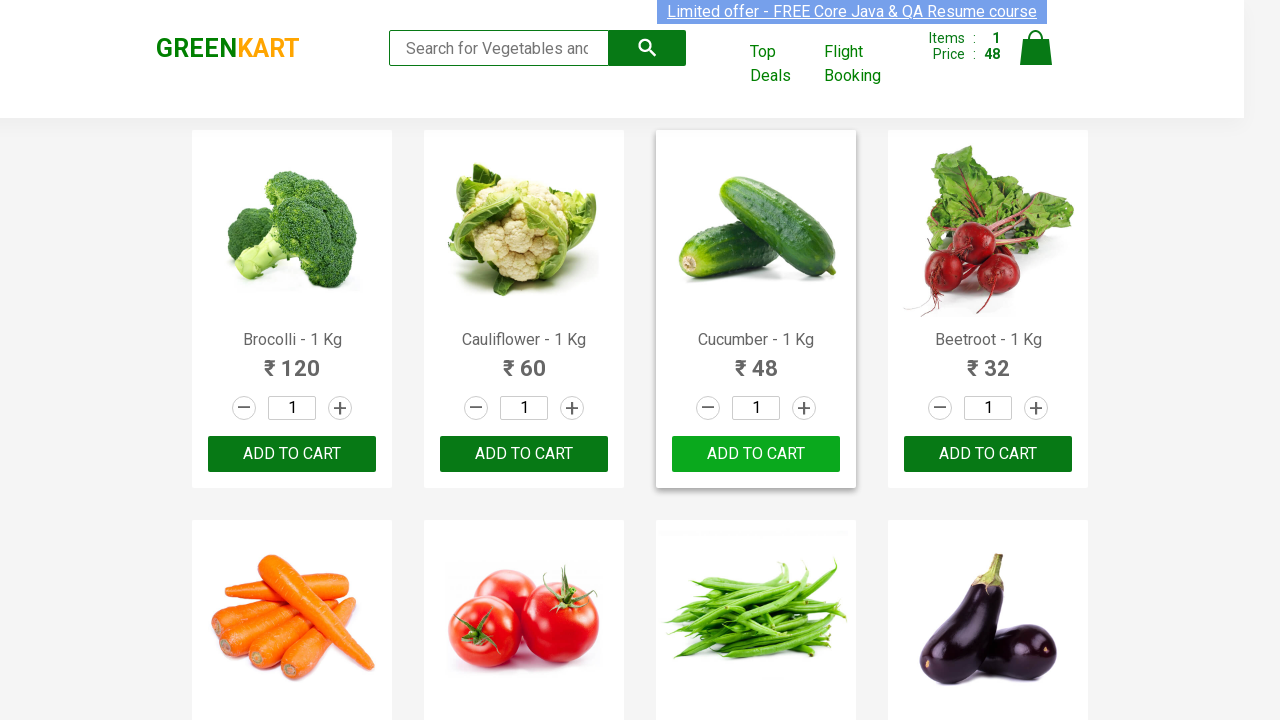

Retrieved product name: Almonds - 1/4 Kg
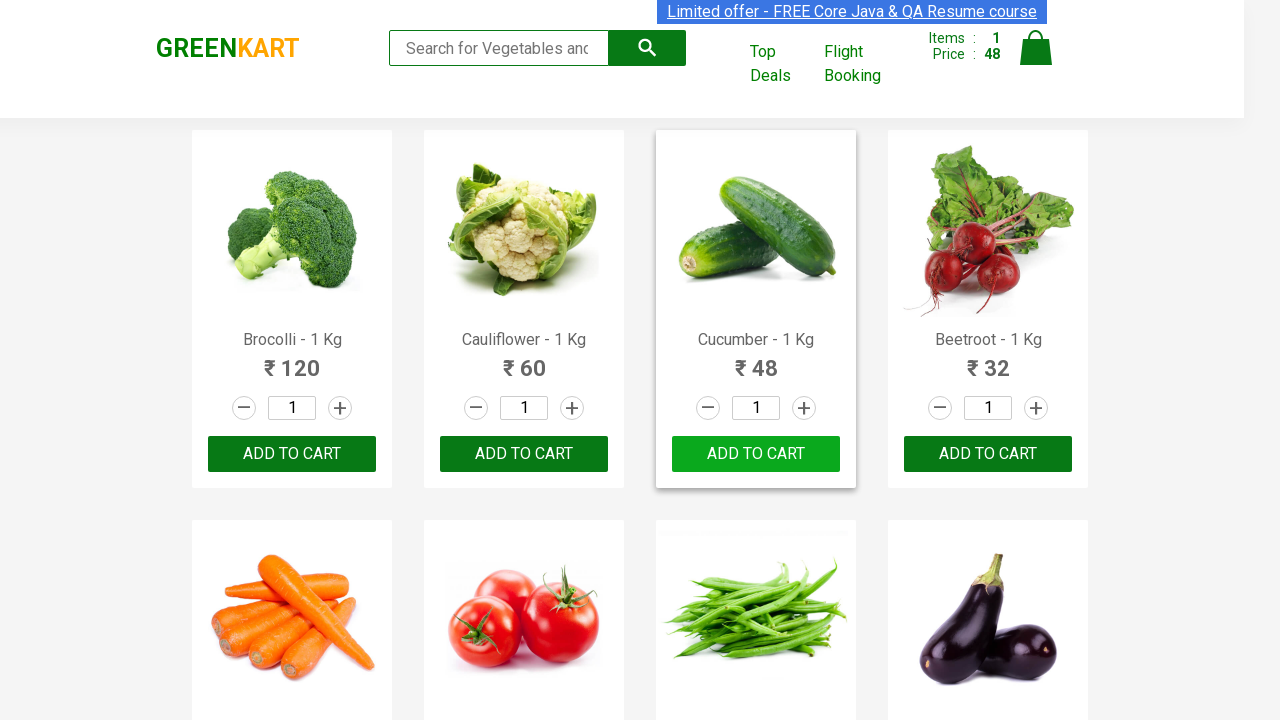

Retrieved product name: Pista - 1/4 Kg
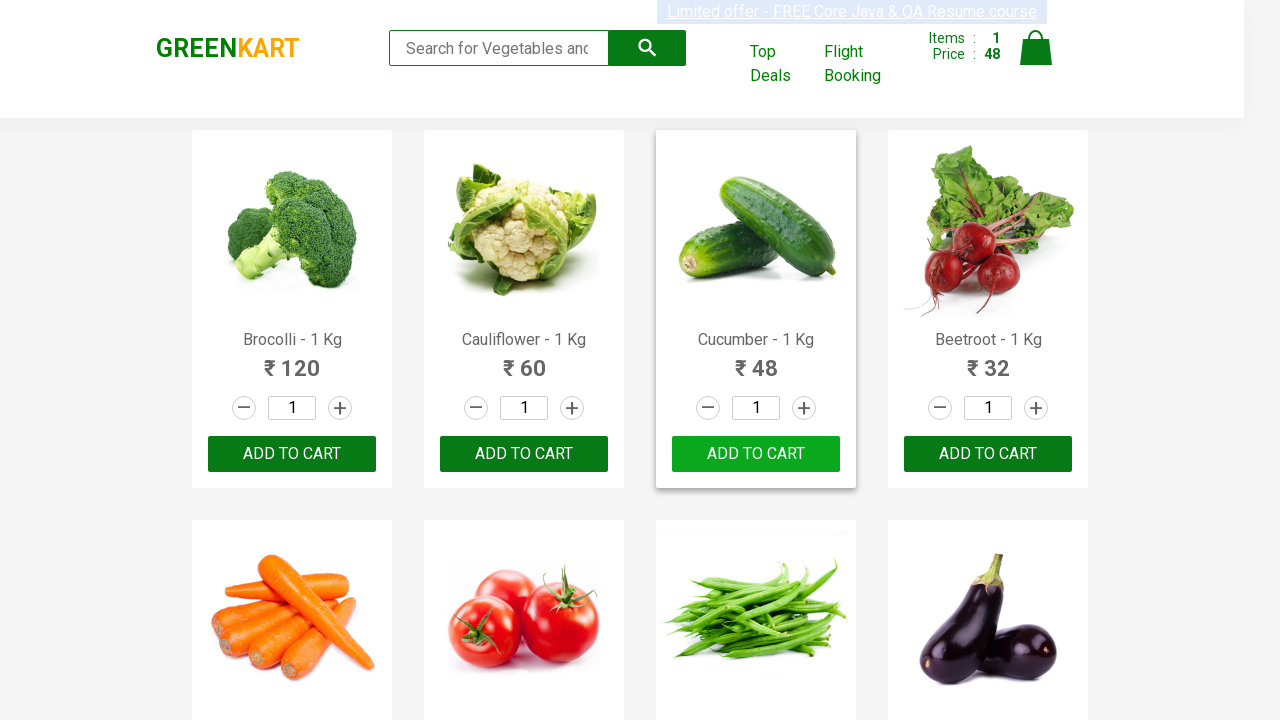

Retrieved product name: Nuts Mixture - 1 Kg
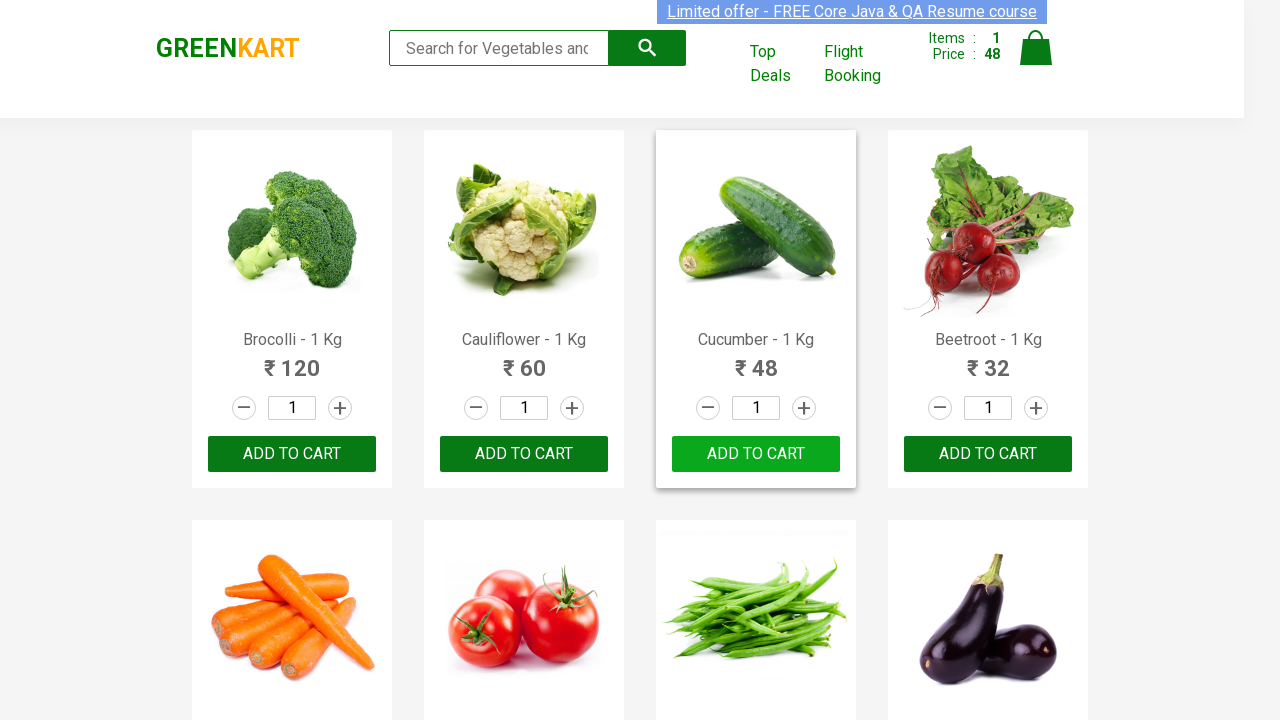

Retrieved product name: Cashews - 1 Kg
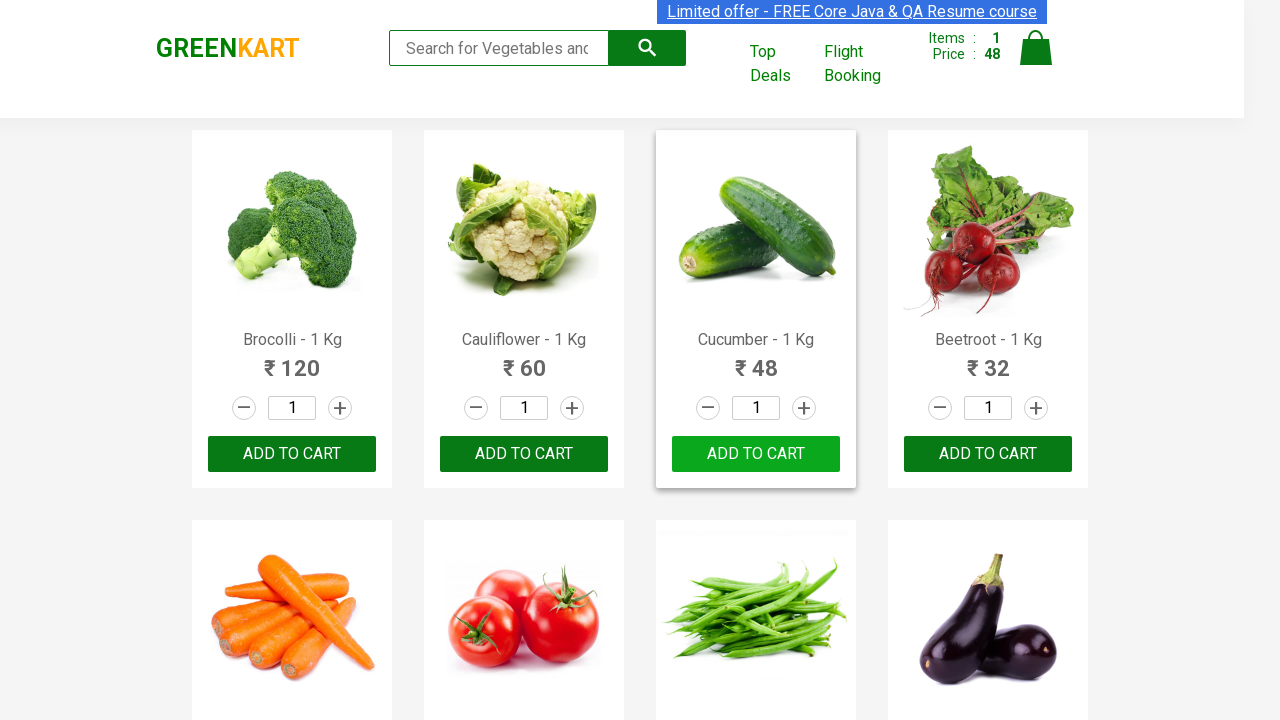

Retrieved product name: Walnuts - 1/4 Kg
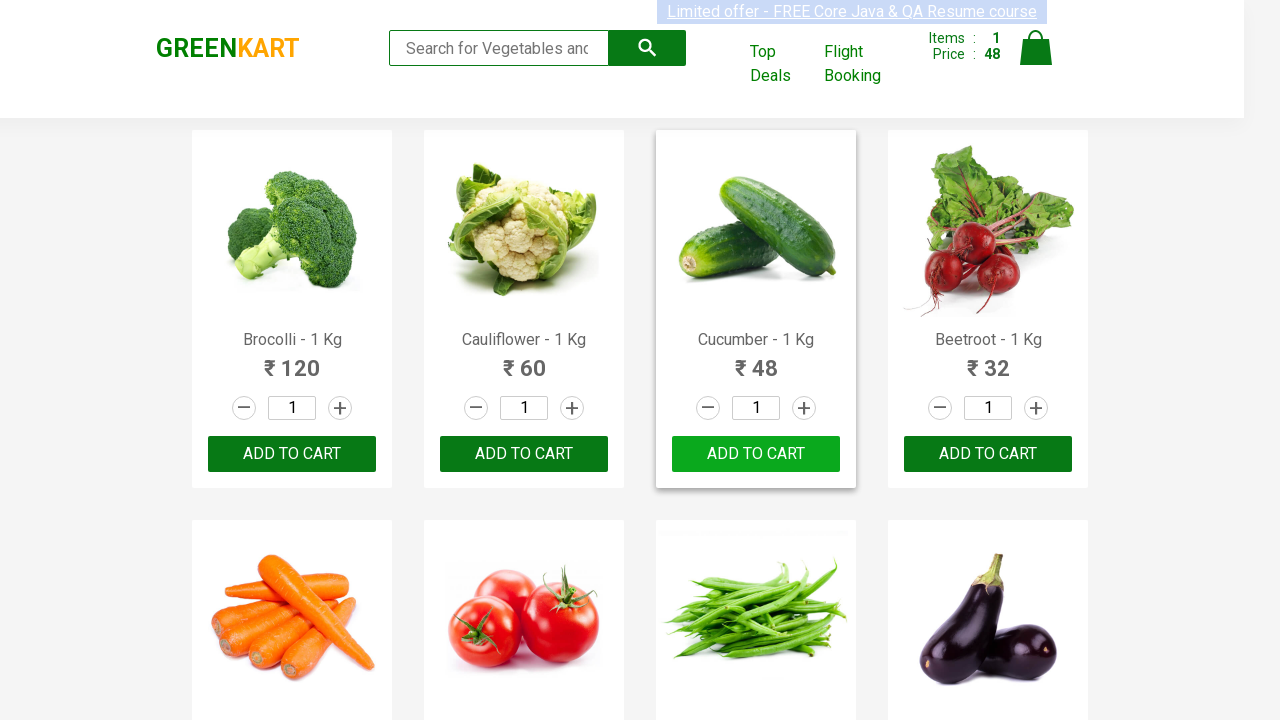

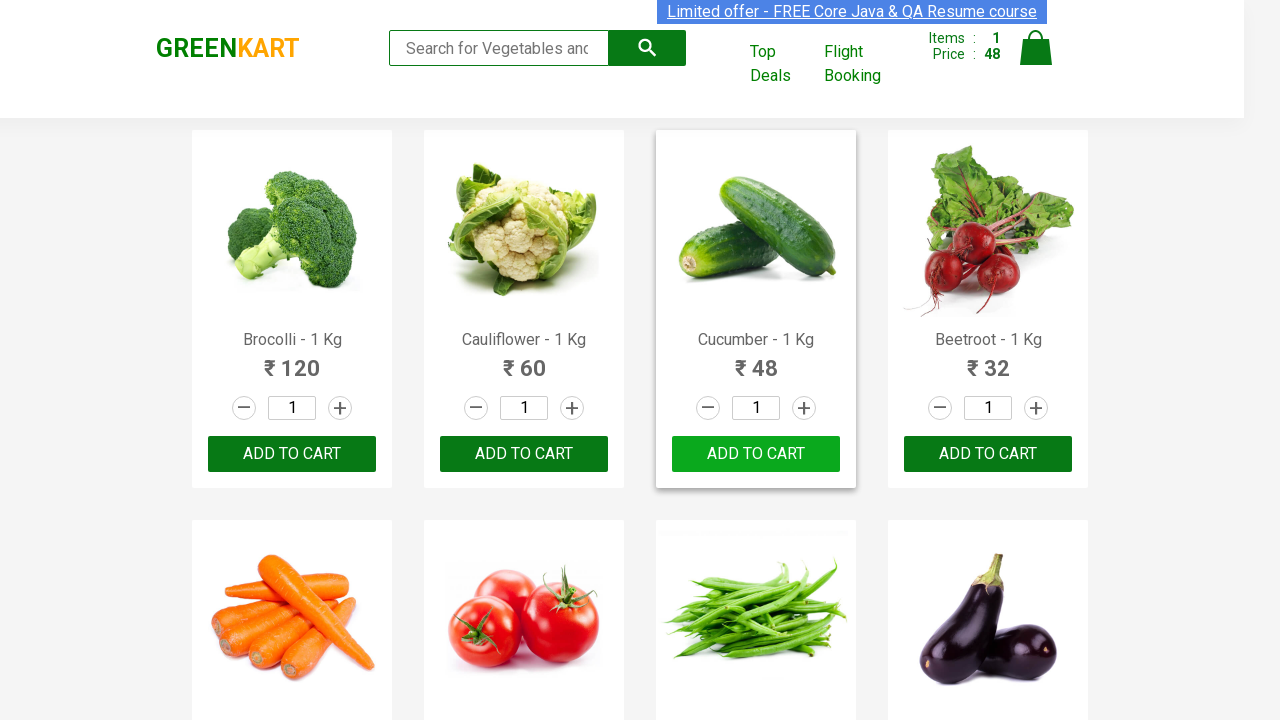